Tests prompt dialog dismissal without entering text

Starting URL: https://bonigarcia.dev/selenium-webdriver-java/

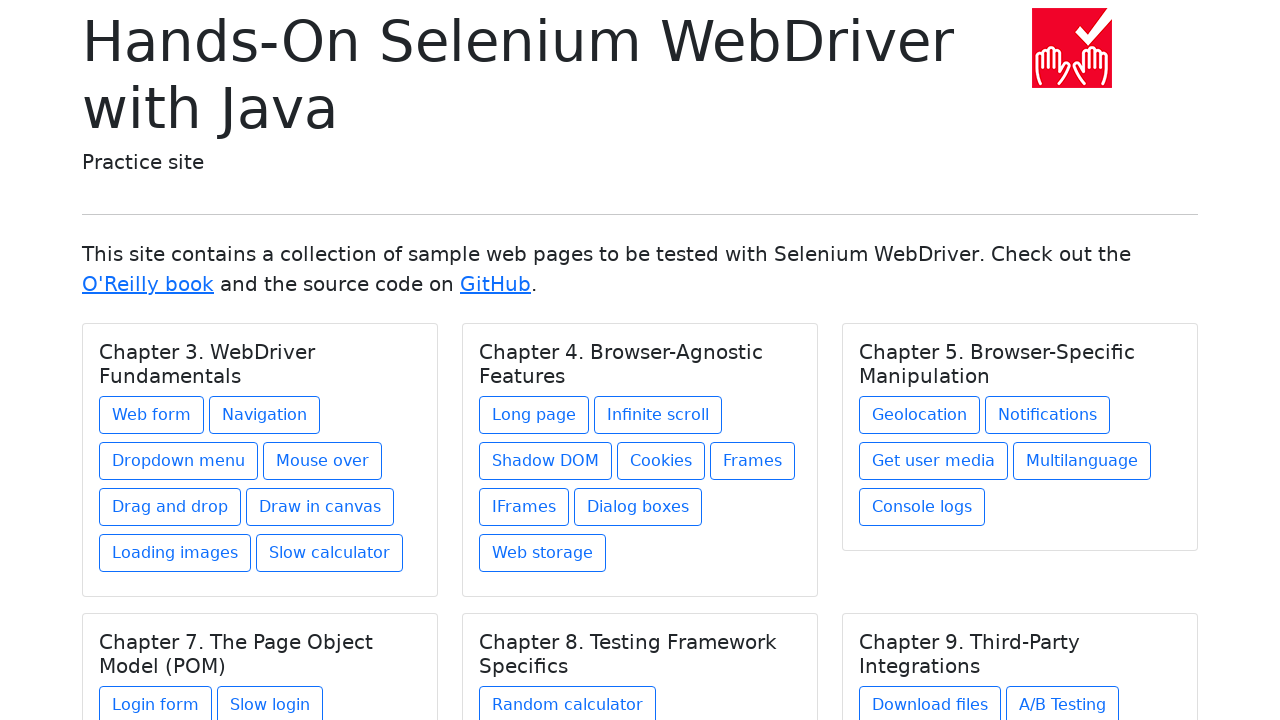

Clicked 'Dialog boxes' link at (638, 507) on a:has-text('Dialog boxes')
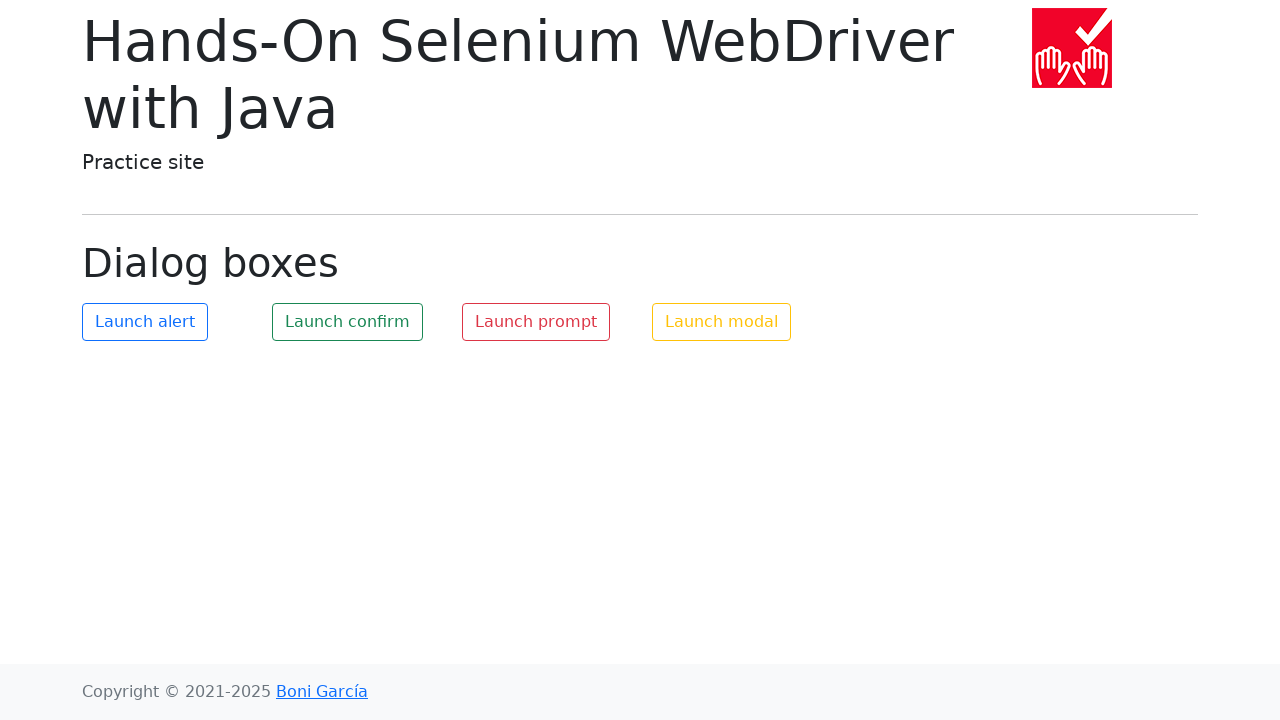

Dialog boxes page loaded
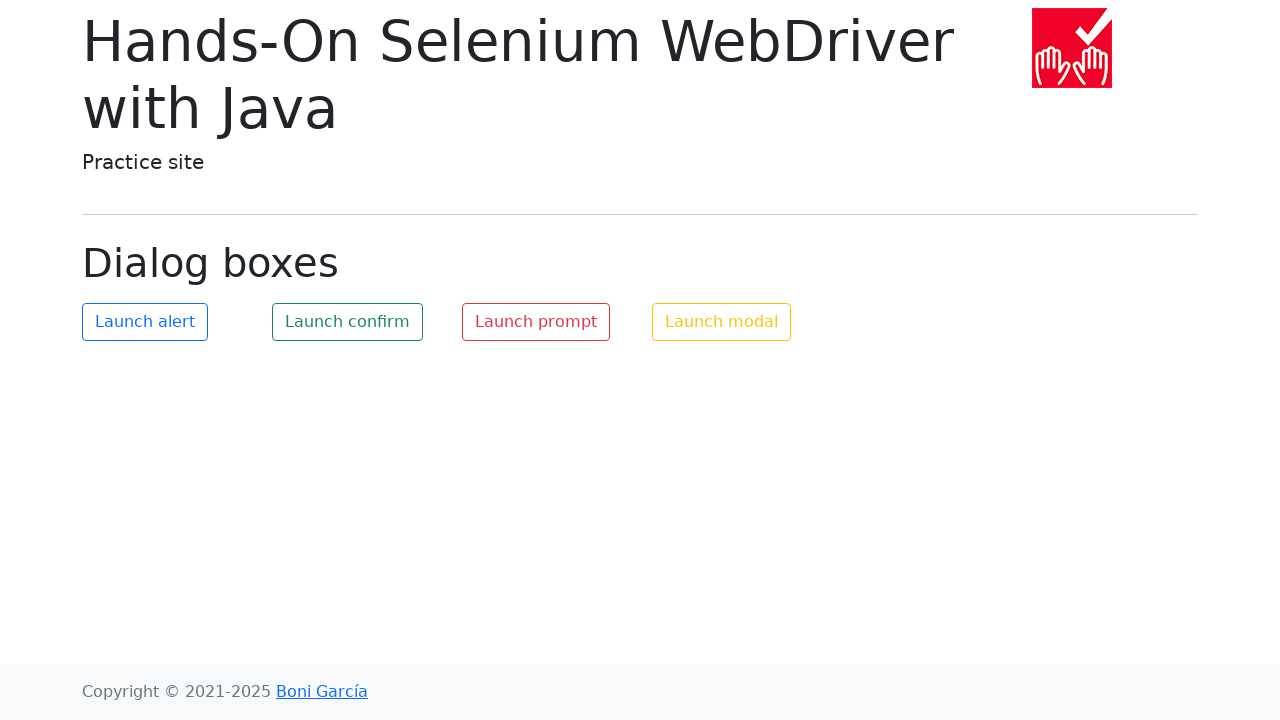

Clicked 'Launch prompt' button and dismissed the prompt dialog at (536, 322) on button:has-text('Launch prompt')
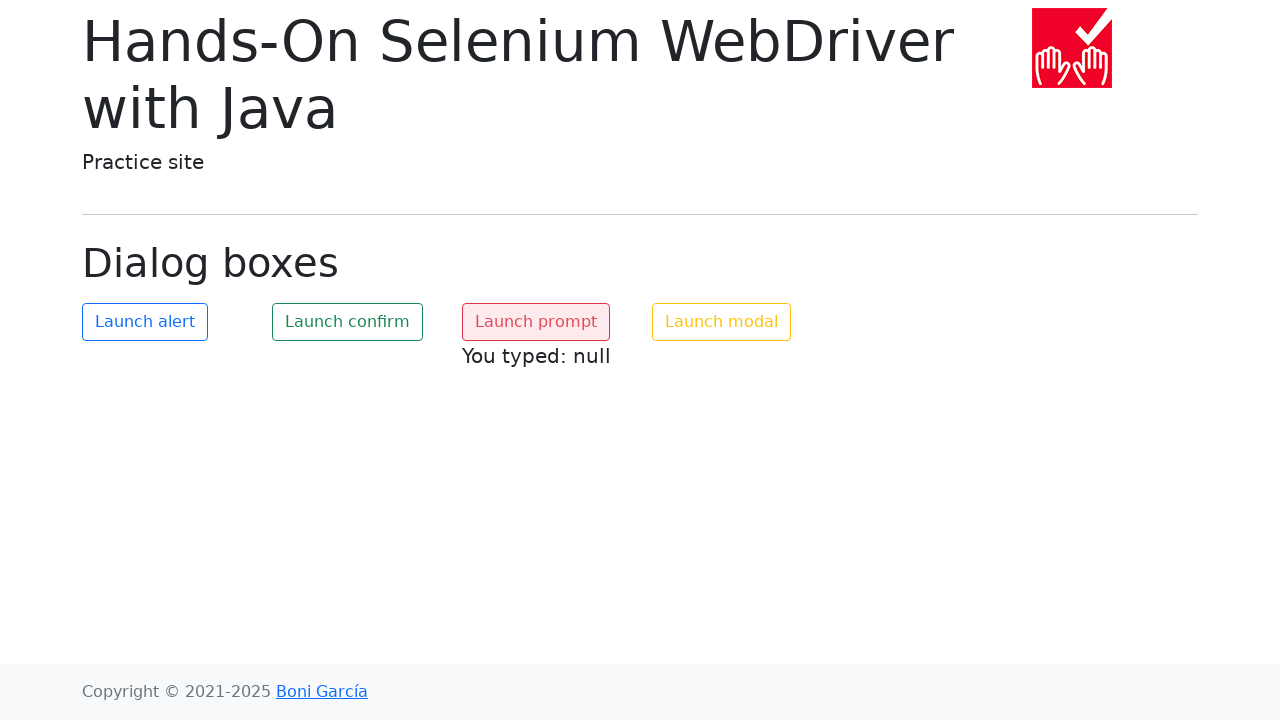

Result message 'You typed: null' appeared confirming prompt was dismissed without text entry
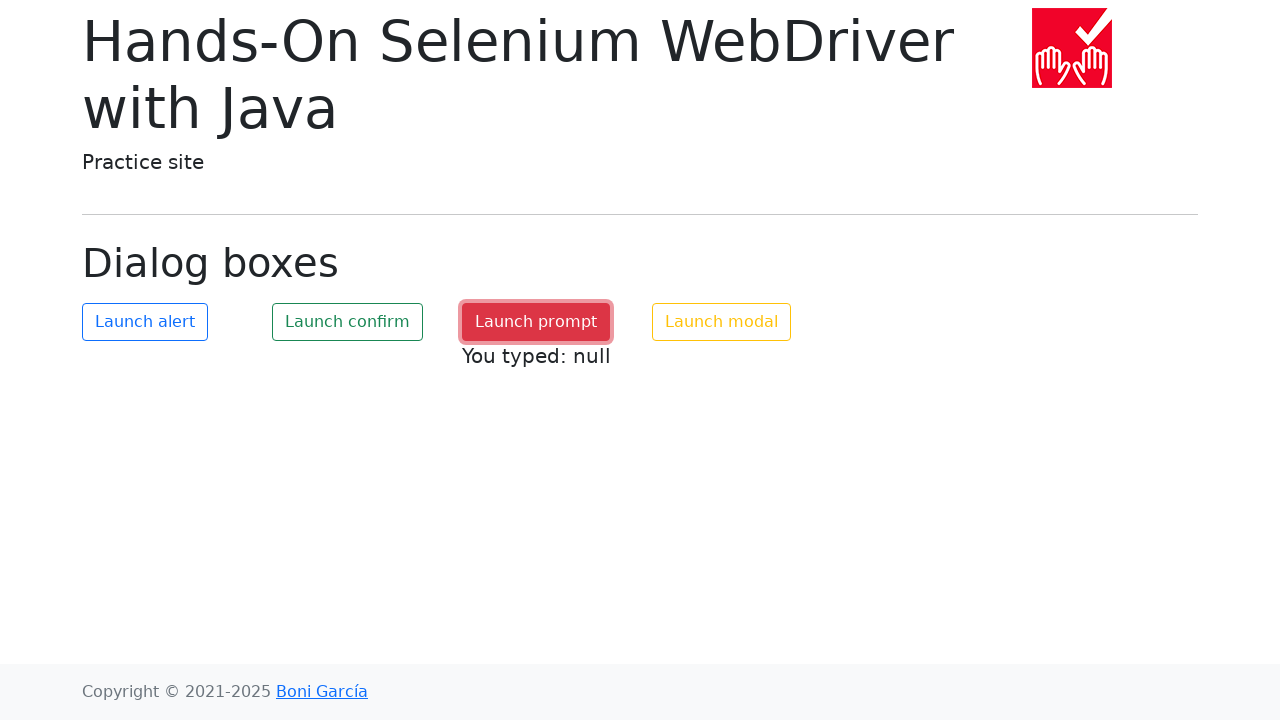

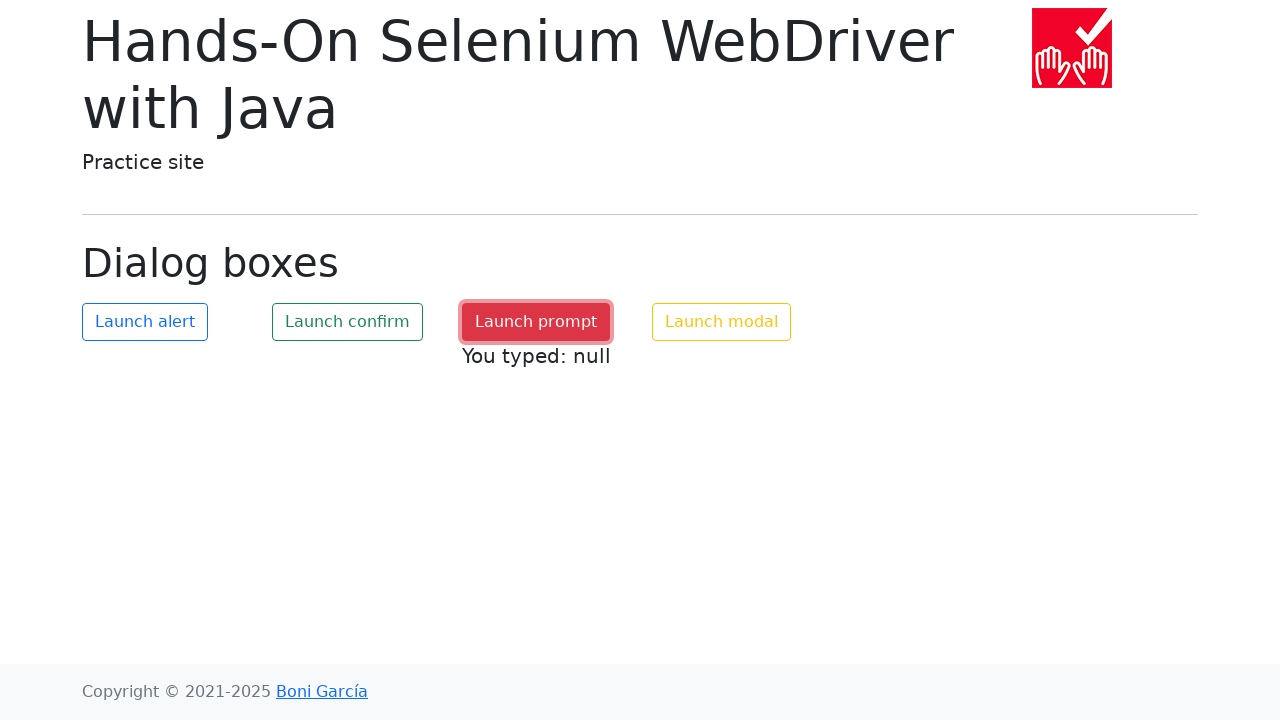